Navigates to the Team page and verifies the three author names are correct

Starting URL: http://www.99-bottles-of-beer.net/

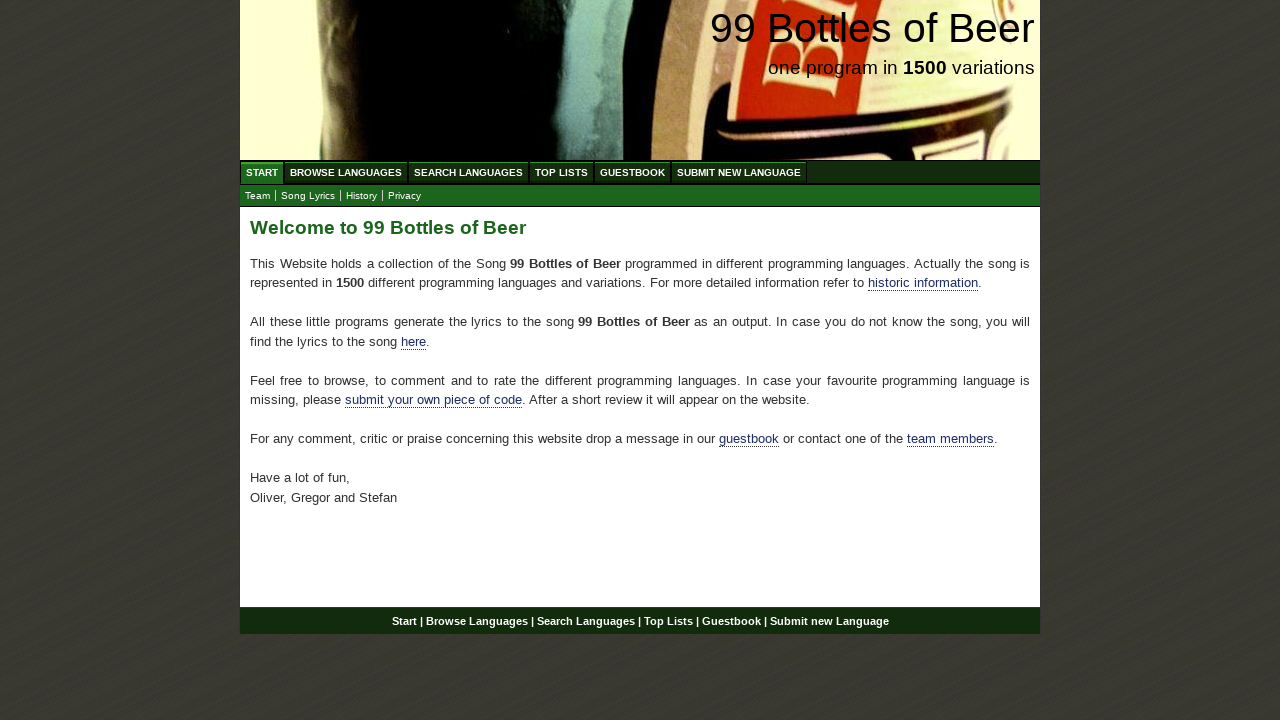

Navigated to 99 Bottles of Beer homepage
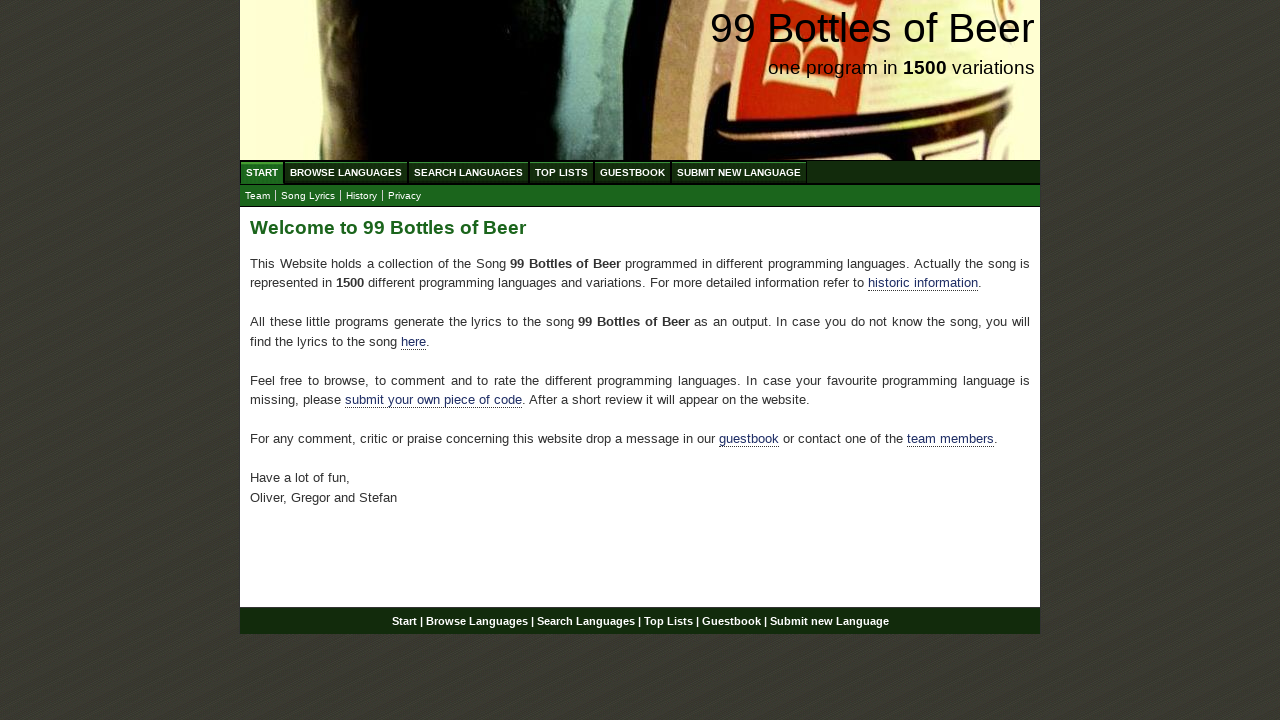

Clicked on Team link at (258, 196) on xpath=//a[@href='team.html']
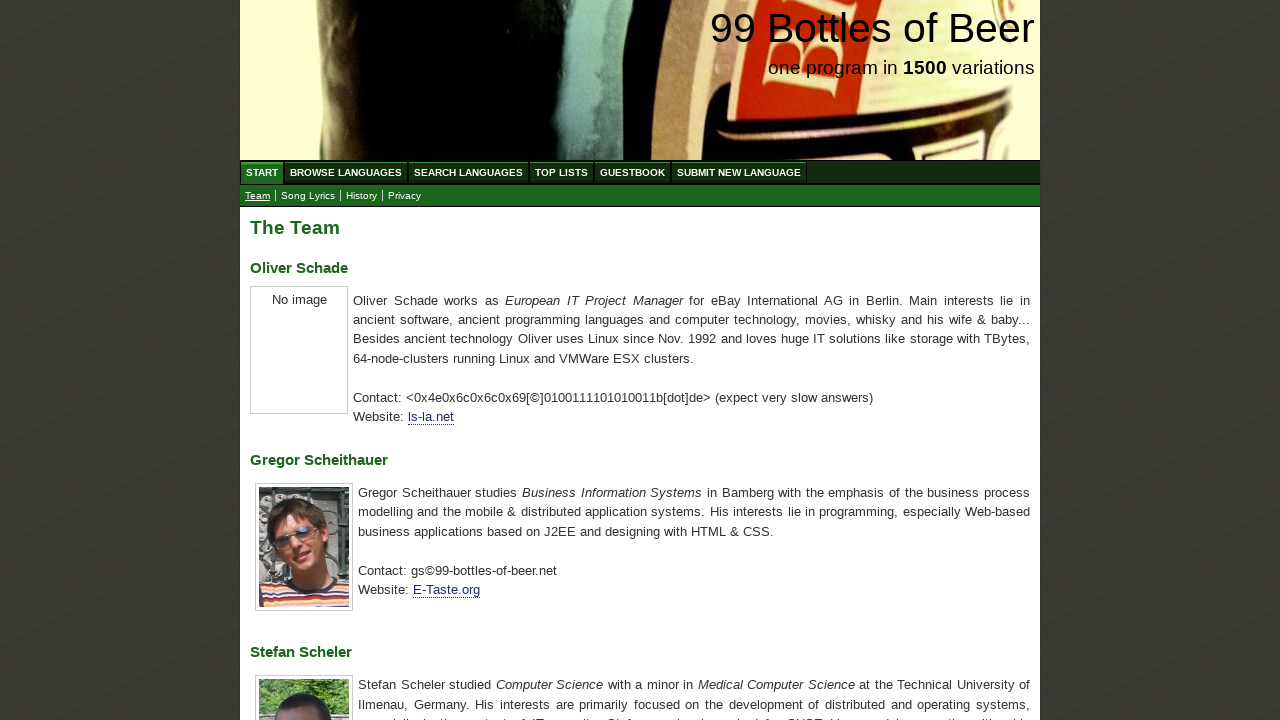

Located all h3 elements containing author names
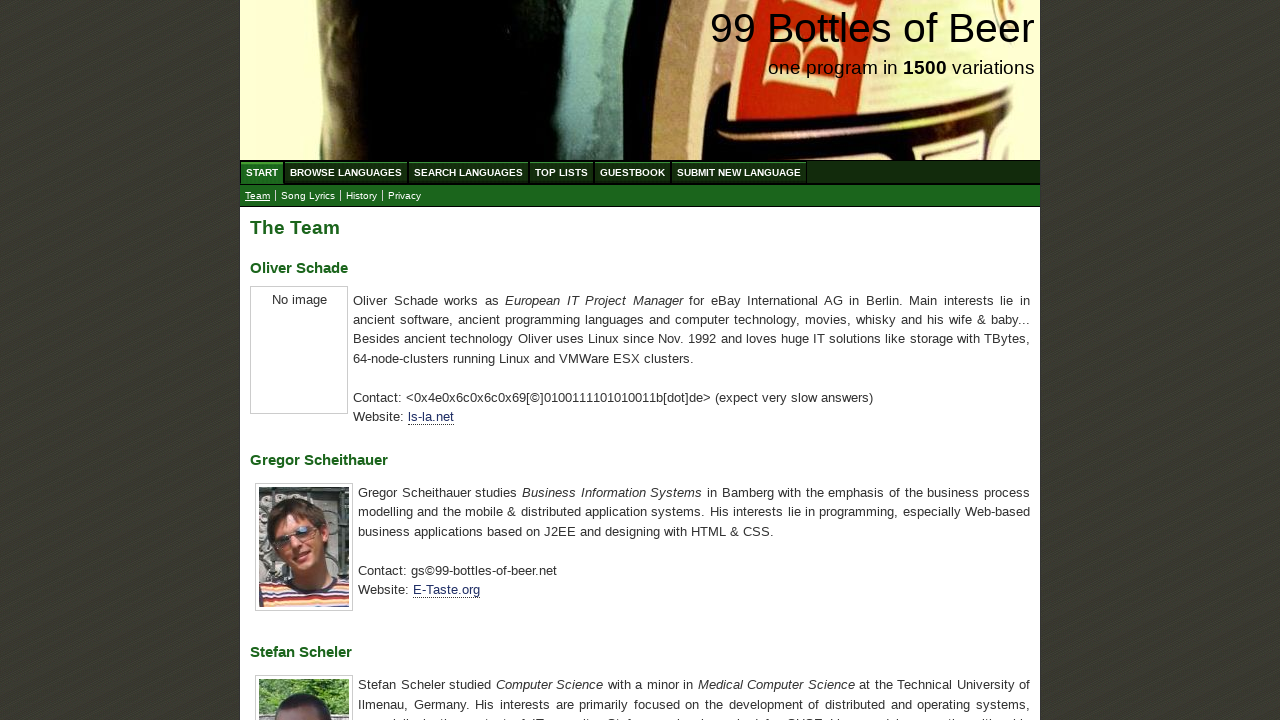

Extracted author names: ['Oliver Schade', 'Gregor Scheithauer', 'Stefan Scheler']
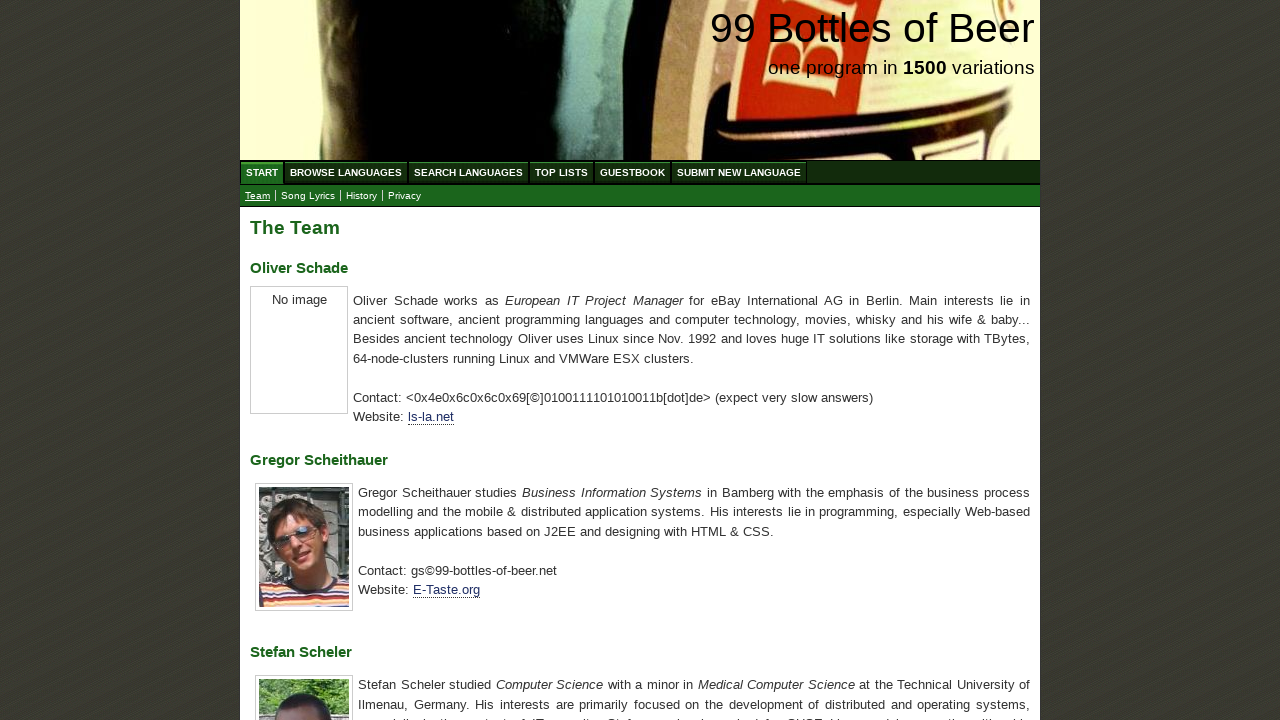

Verified all three author names are correct
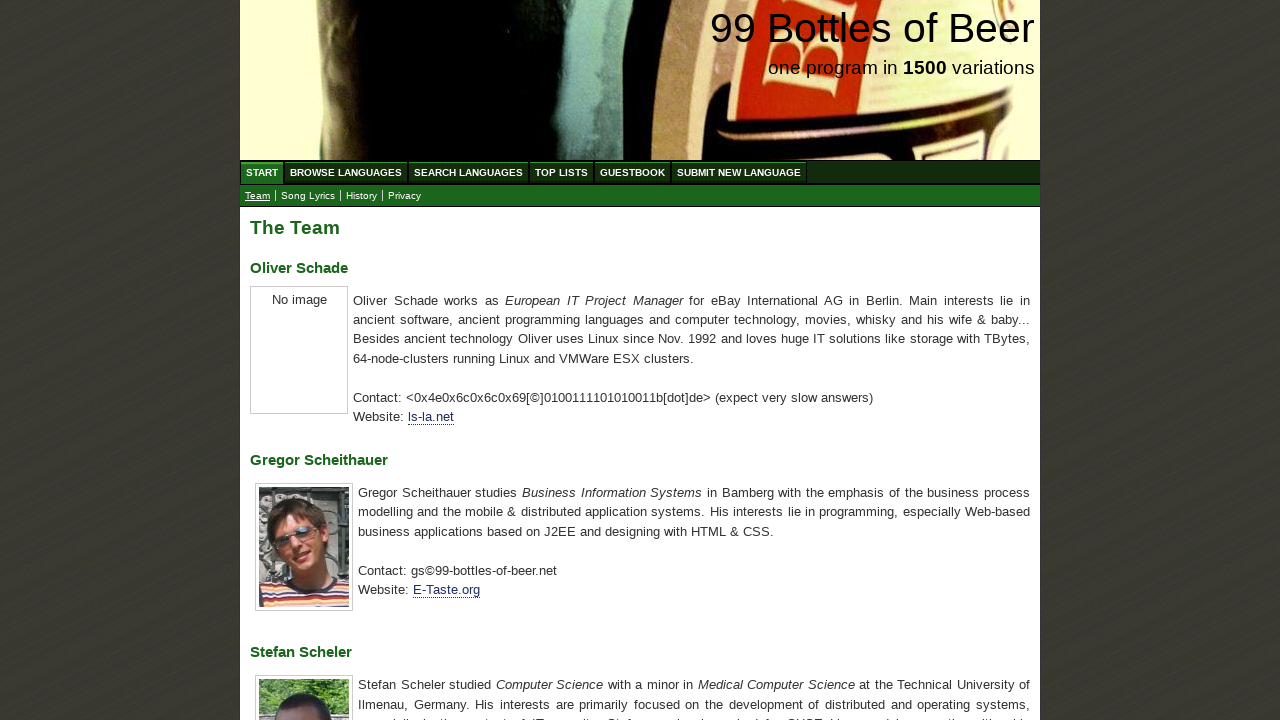

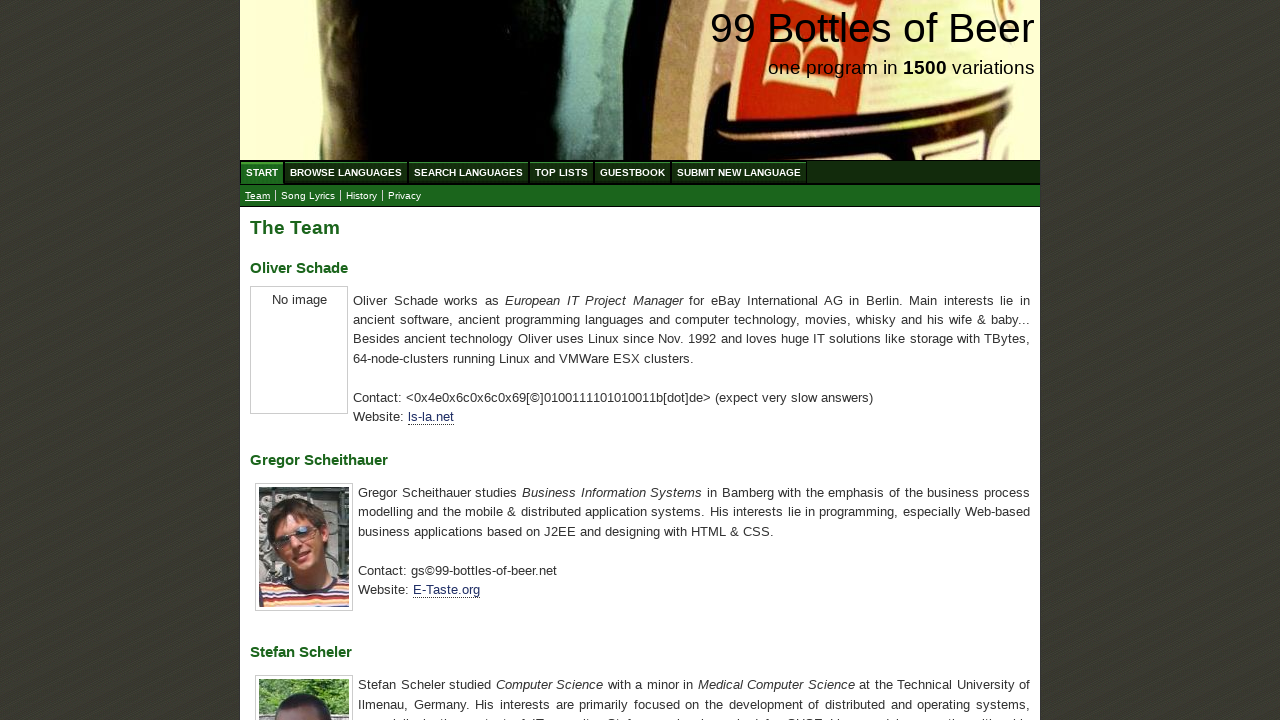